Tests W3Schools navigation by clicking through Learn HTML tutorial, opening Try it Yourself editor, and handling multiple browser windows

Starting URL: https://www.w3schools.com/

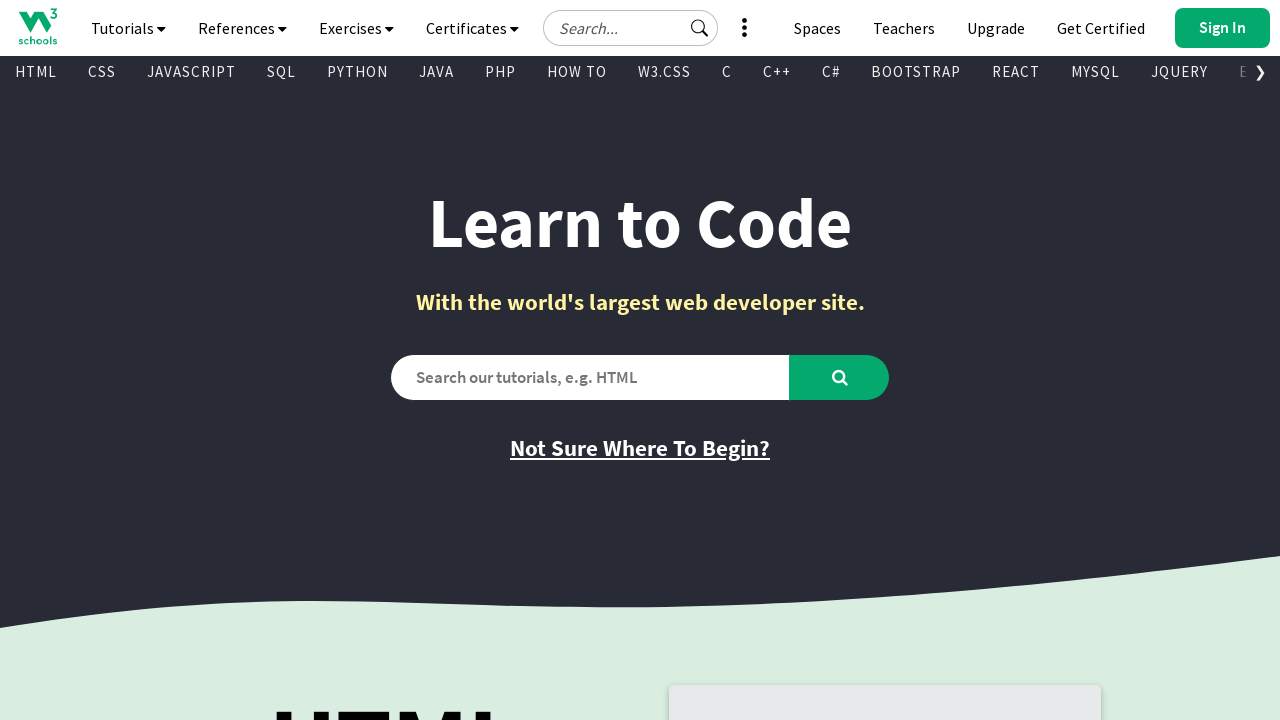

Clicked on 'Learn HTML' link at (395, 360) on xpath=//a[text()='Learn HTML']
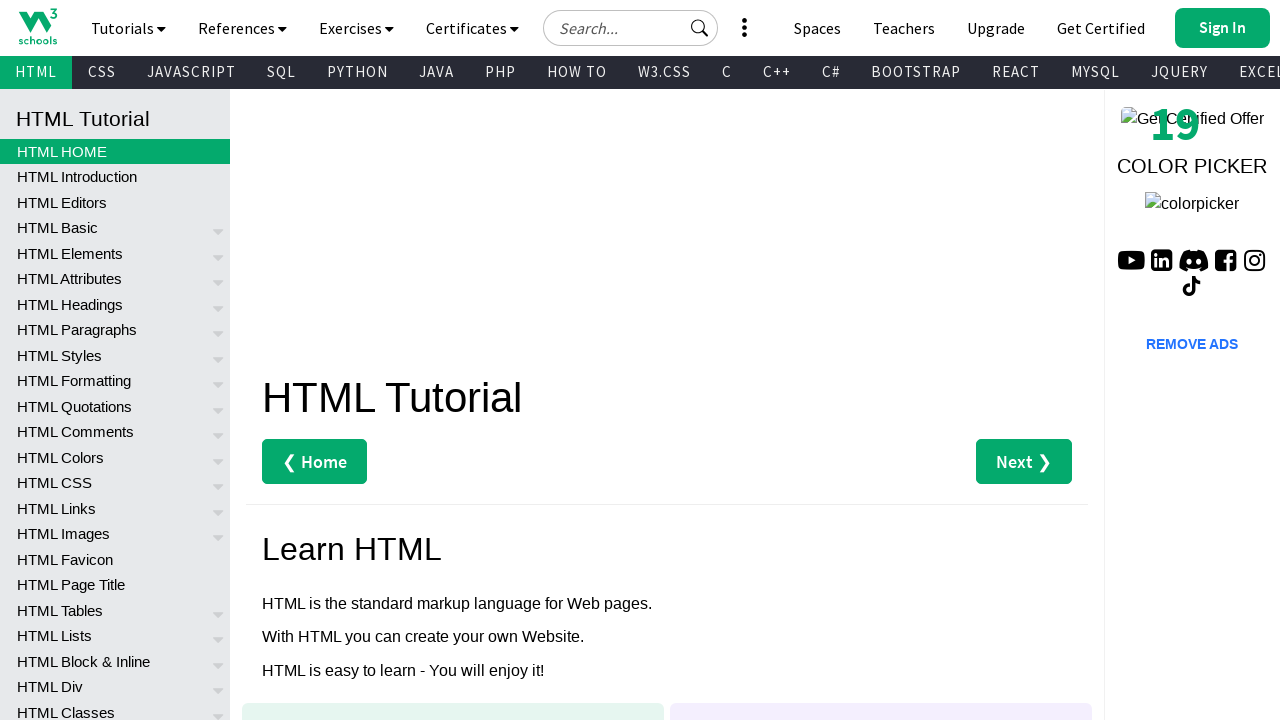

Waited for 'Try it Yourself' button to load
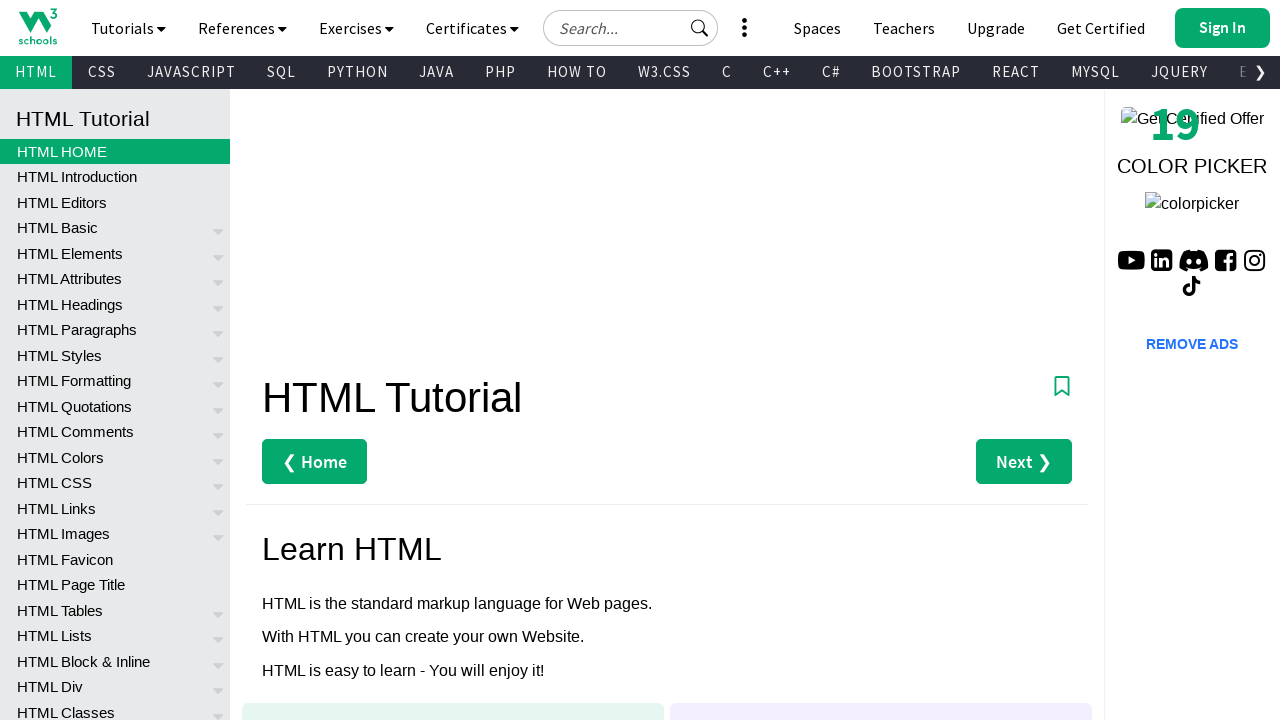

Clicked on 'Try it Yourself »' button at (334, 361) on xpath=//a[text()='Try it Yourself »']
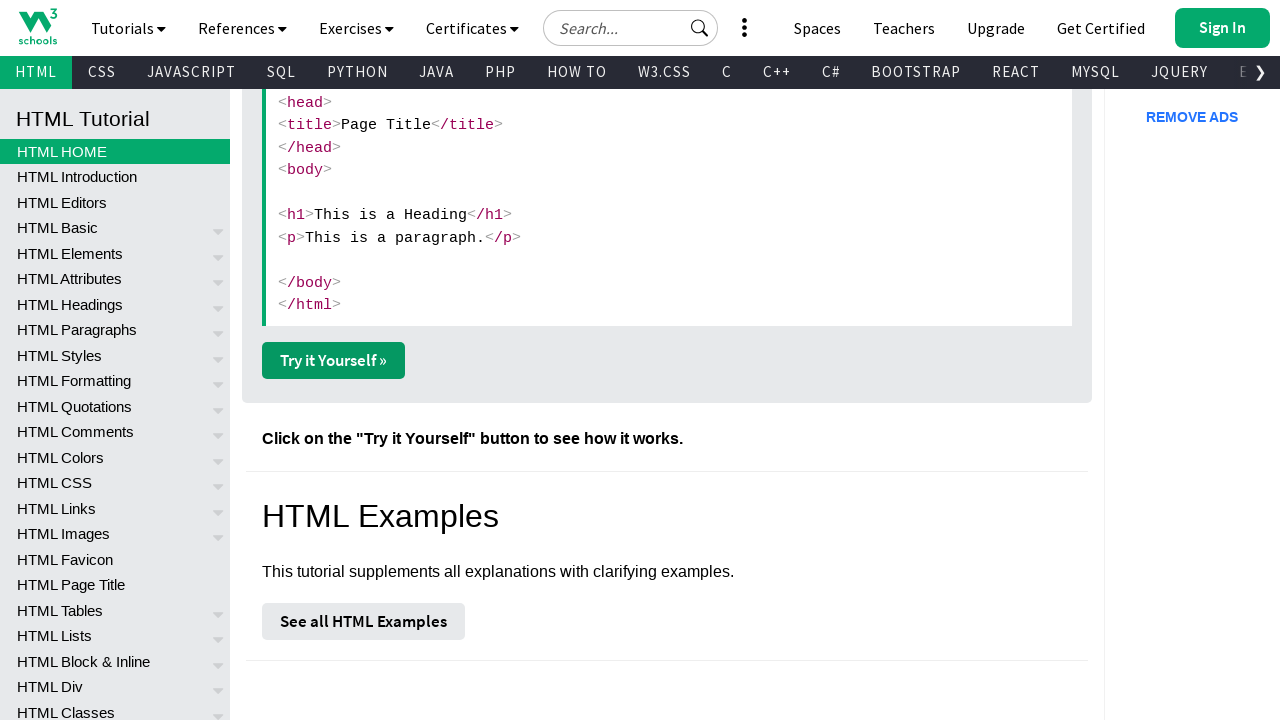

Clicked 'Submit Answer »' button to open new window at (667, 361) on xpath=//button[text()='Submit Answer »']
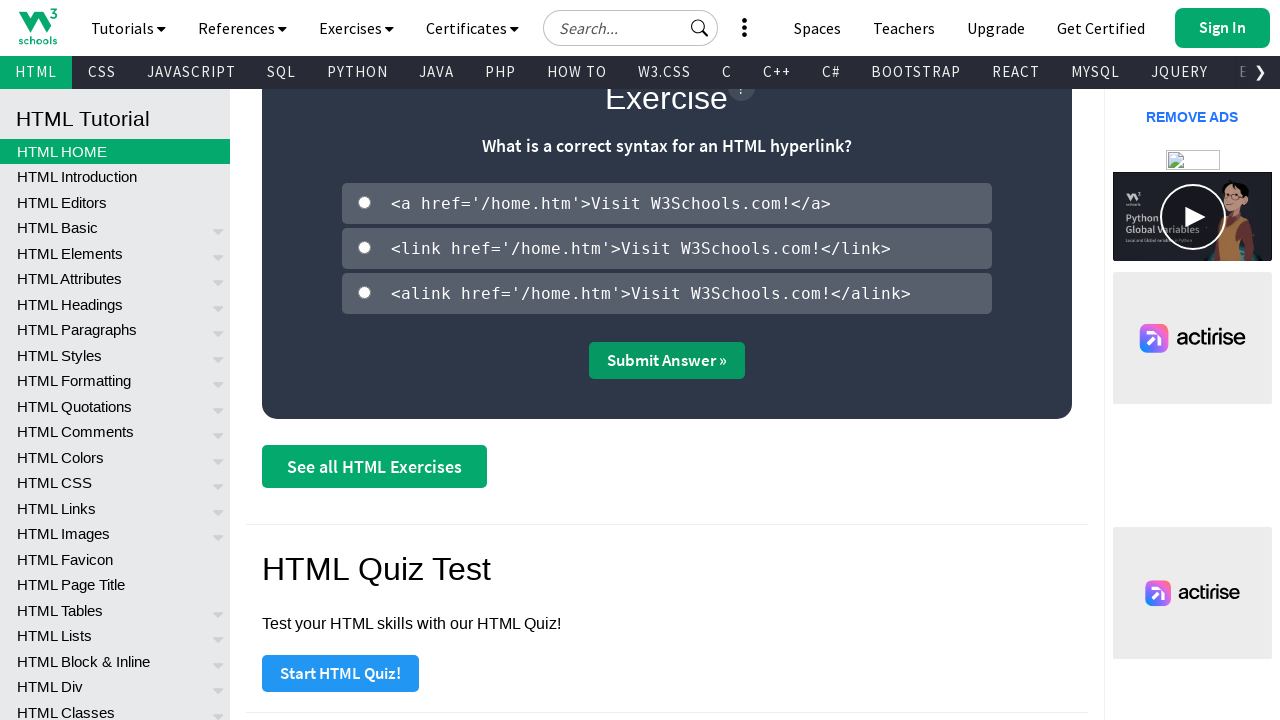

New browser window/tab opened and captured
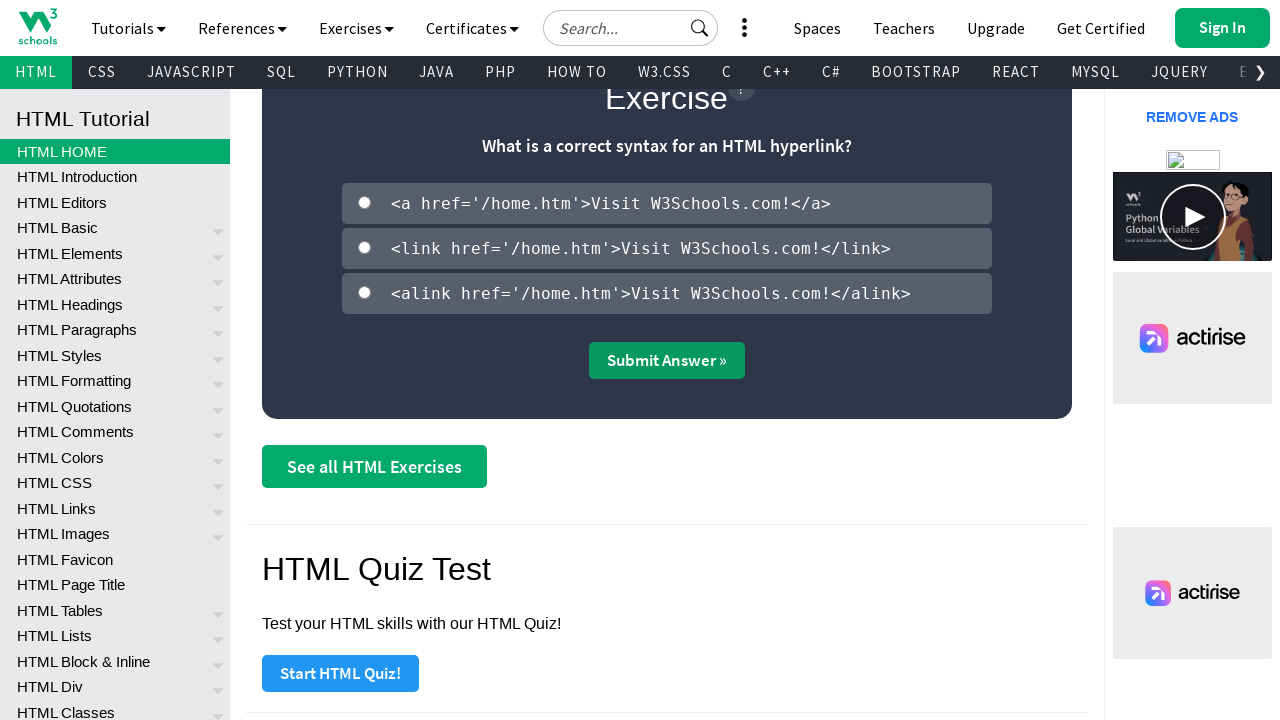

Closed the new browser window/tab
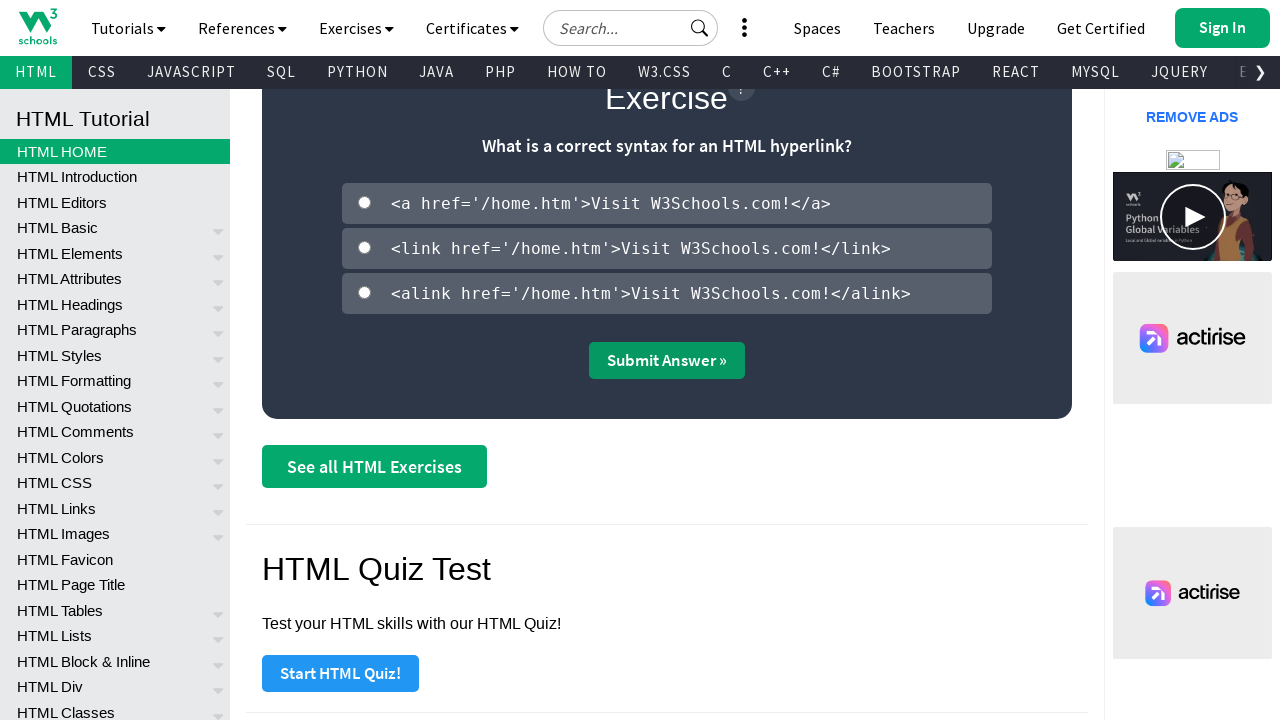

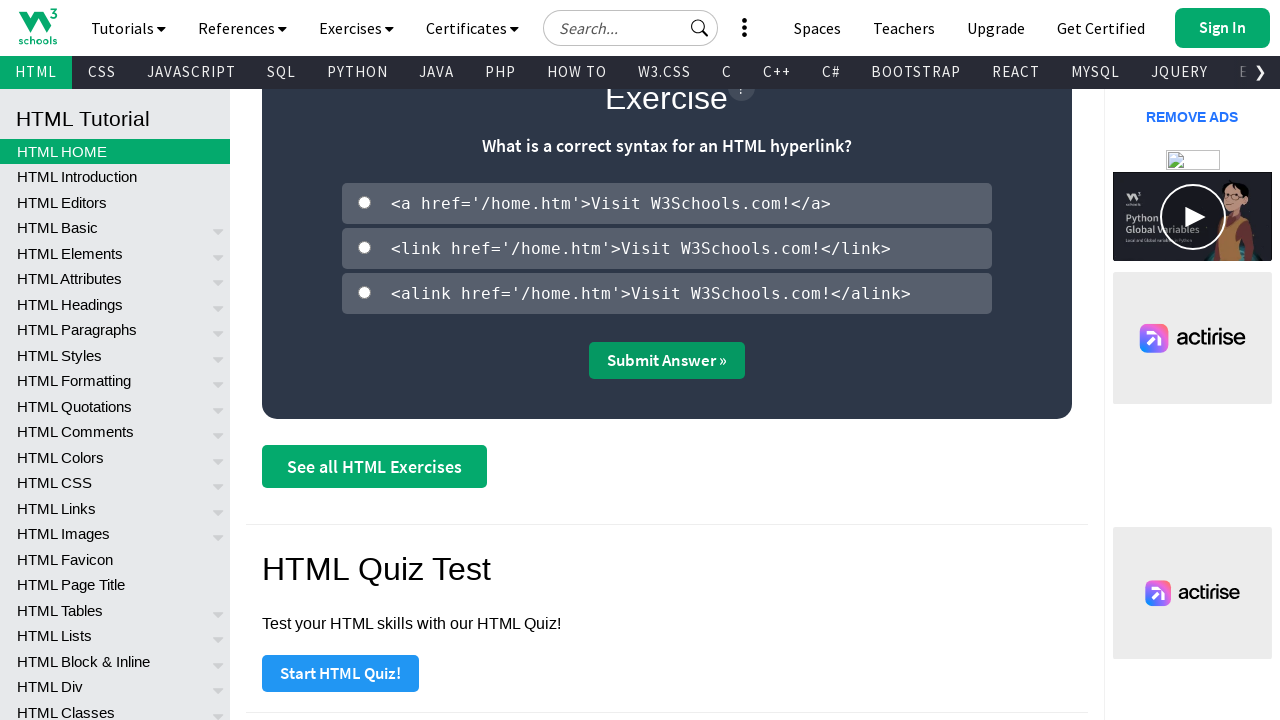